Tests browser alert handling by clicking on an alert trigger button and accepting the OK alert dialog

Starting URL: https://demo.automationtesting.in/Alerts.html

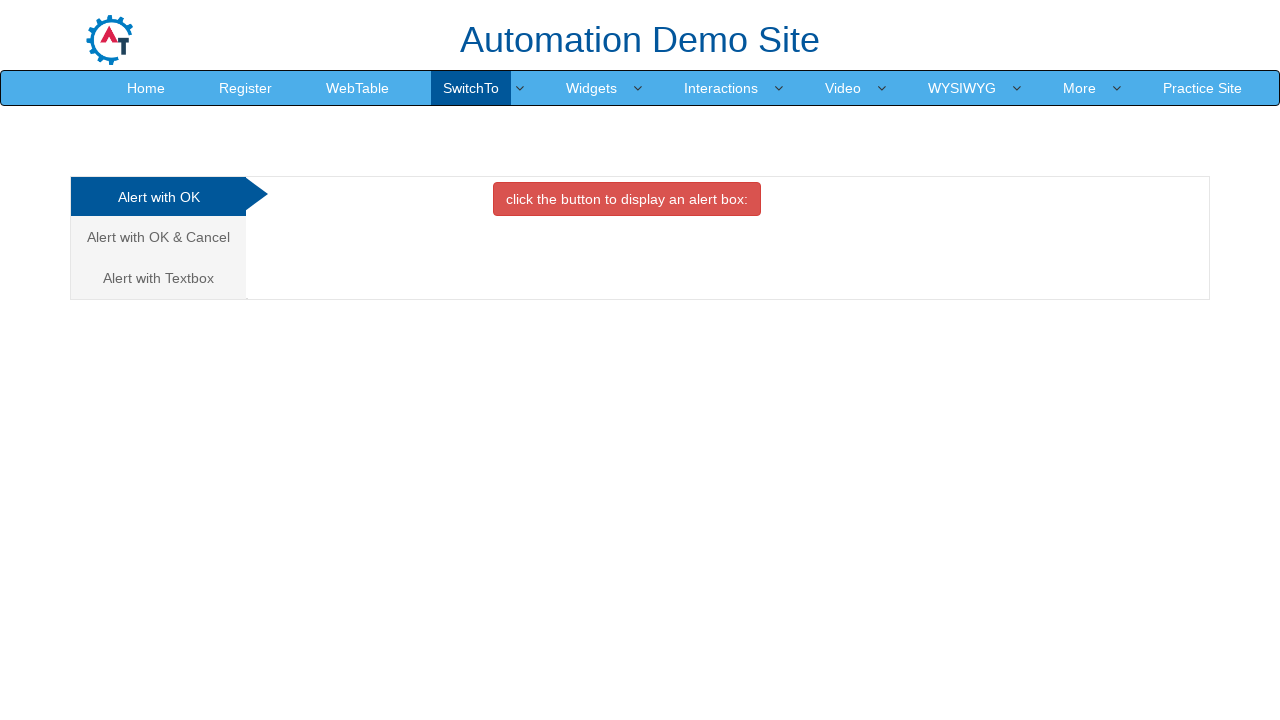

Clicked on 'Alert with OK' tab at (158, 197) on xpath=//a[text()='Alert with OK ']
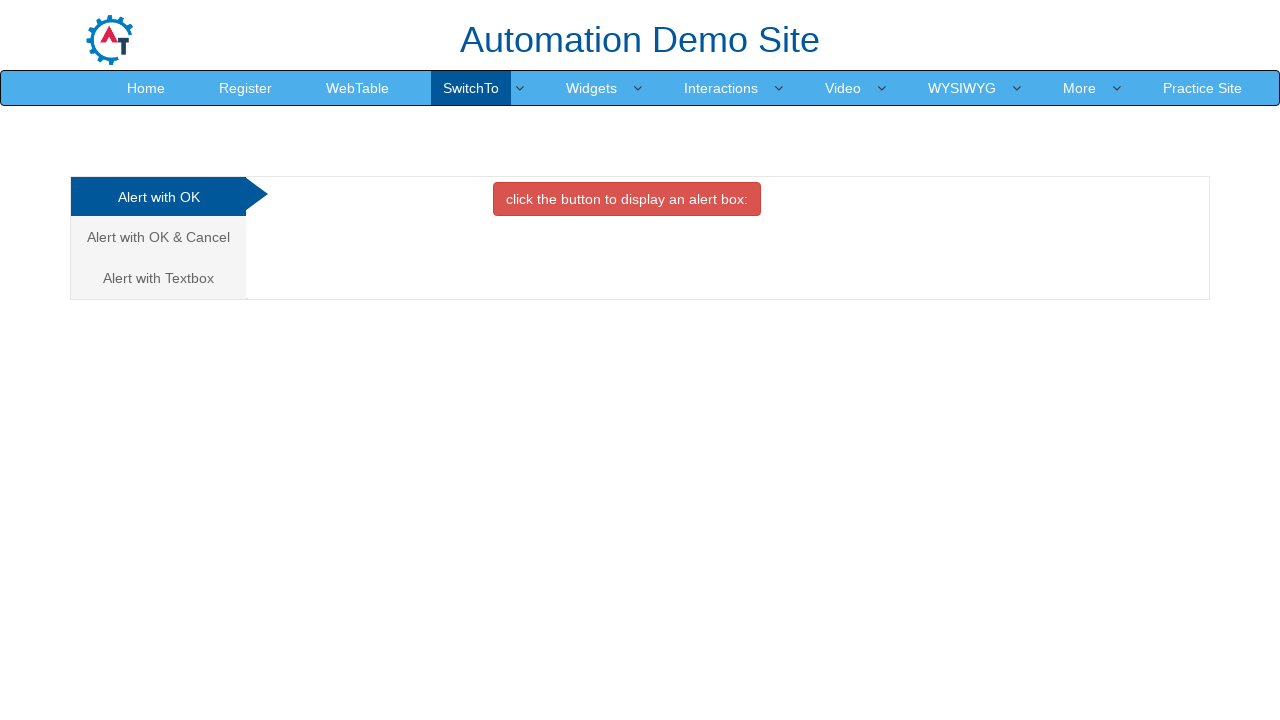

Clicked alert trigger button at (627, 199) on .btn.btn-danger
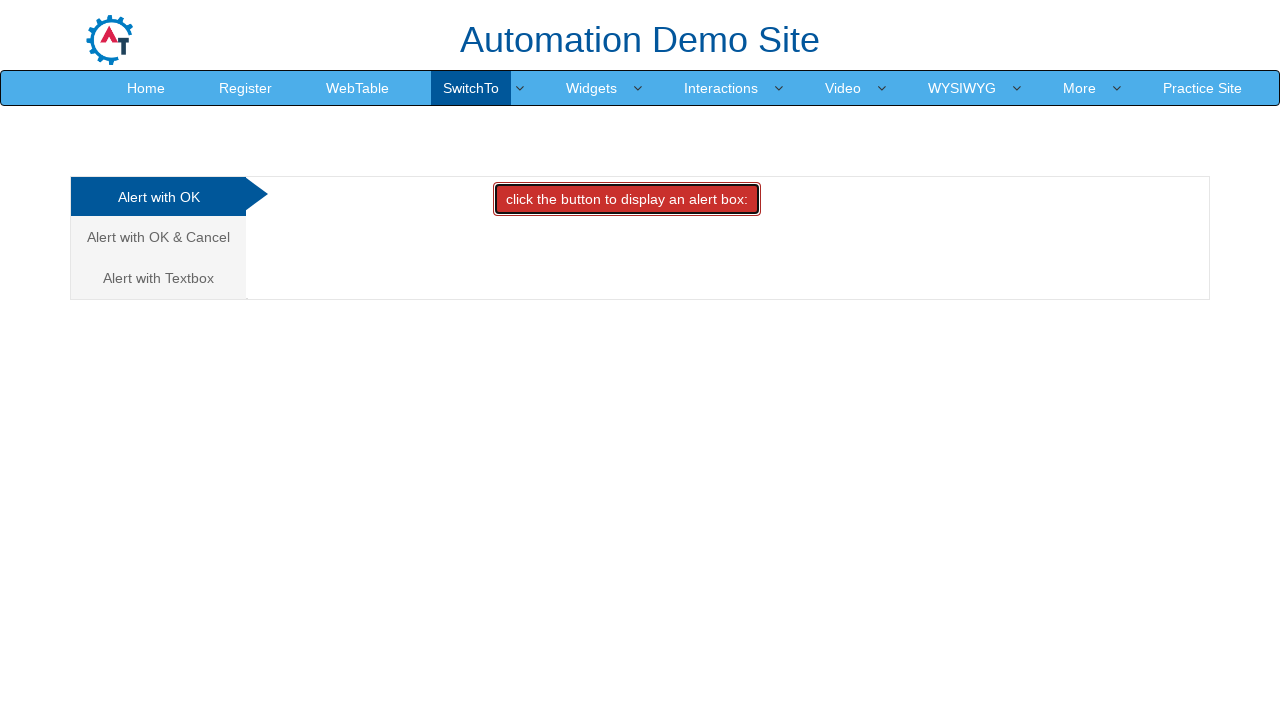

Set up dialog handler to accept alerts
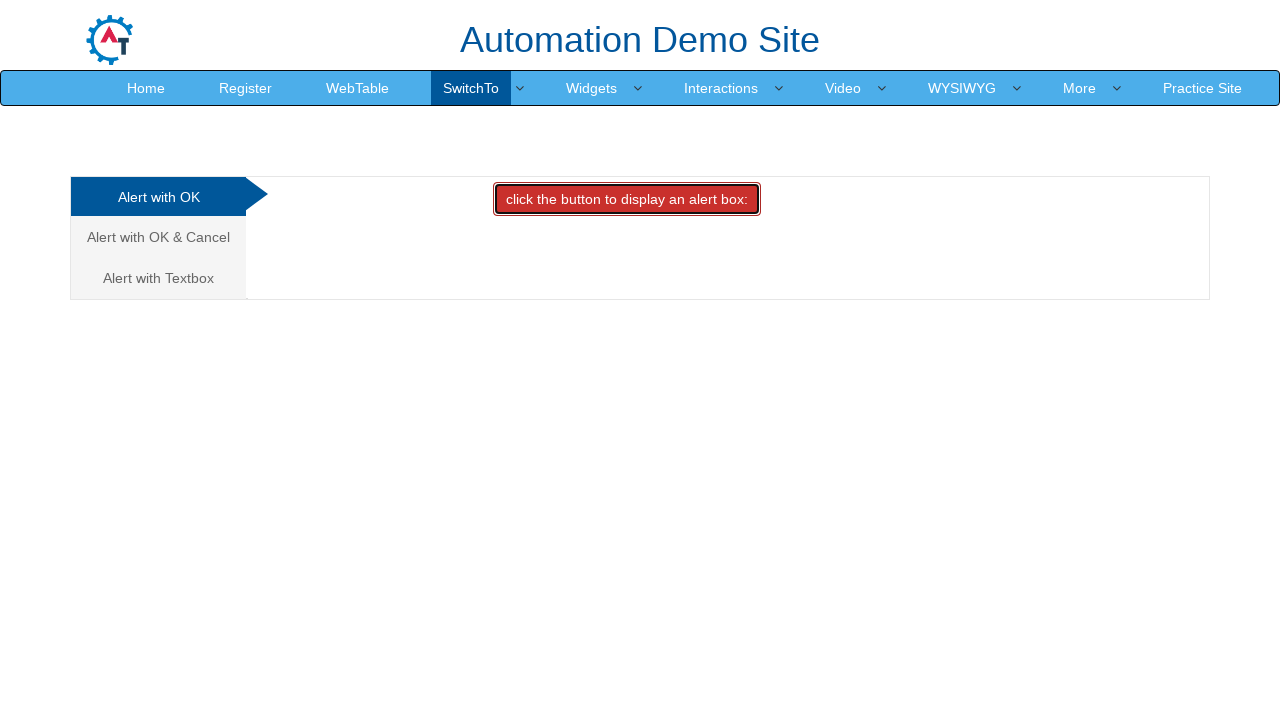

Clicked alert trigger button again and accepted the alert dialog at (627, 199) on .btn.btn-danger
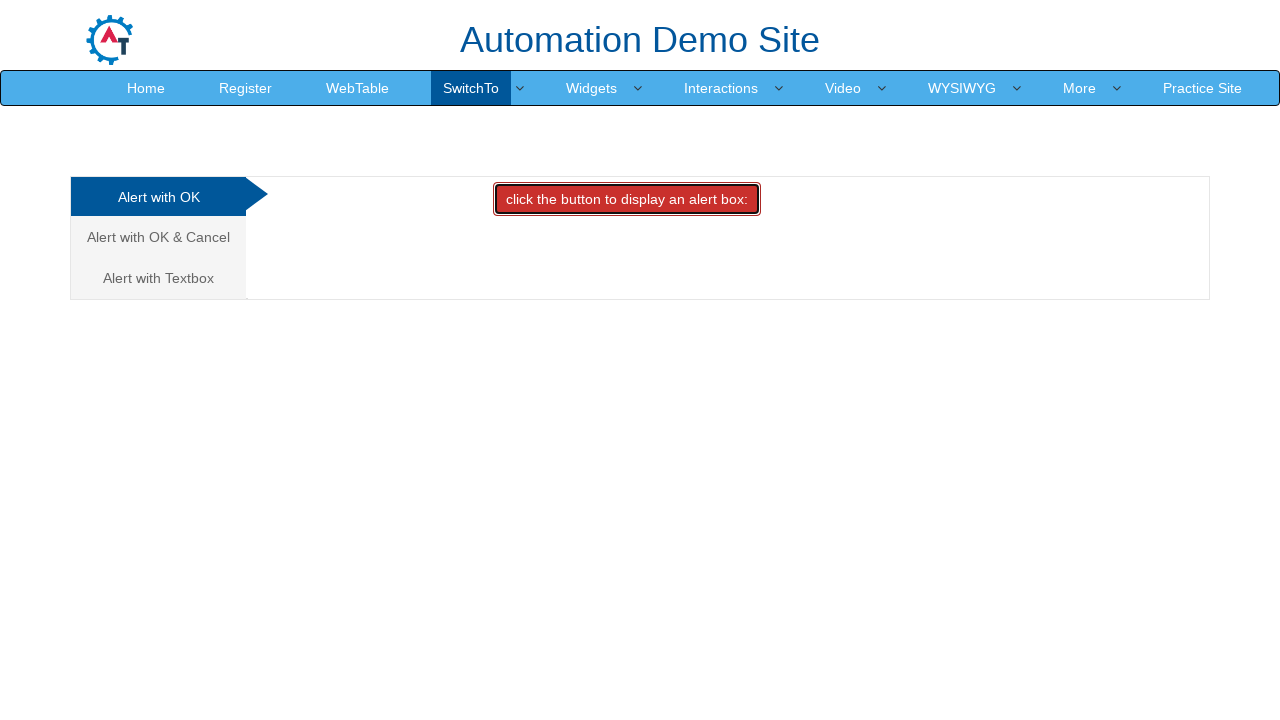

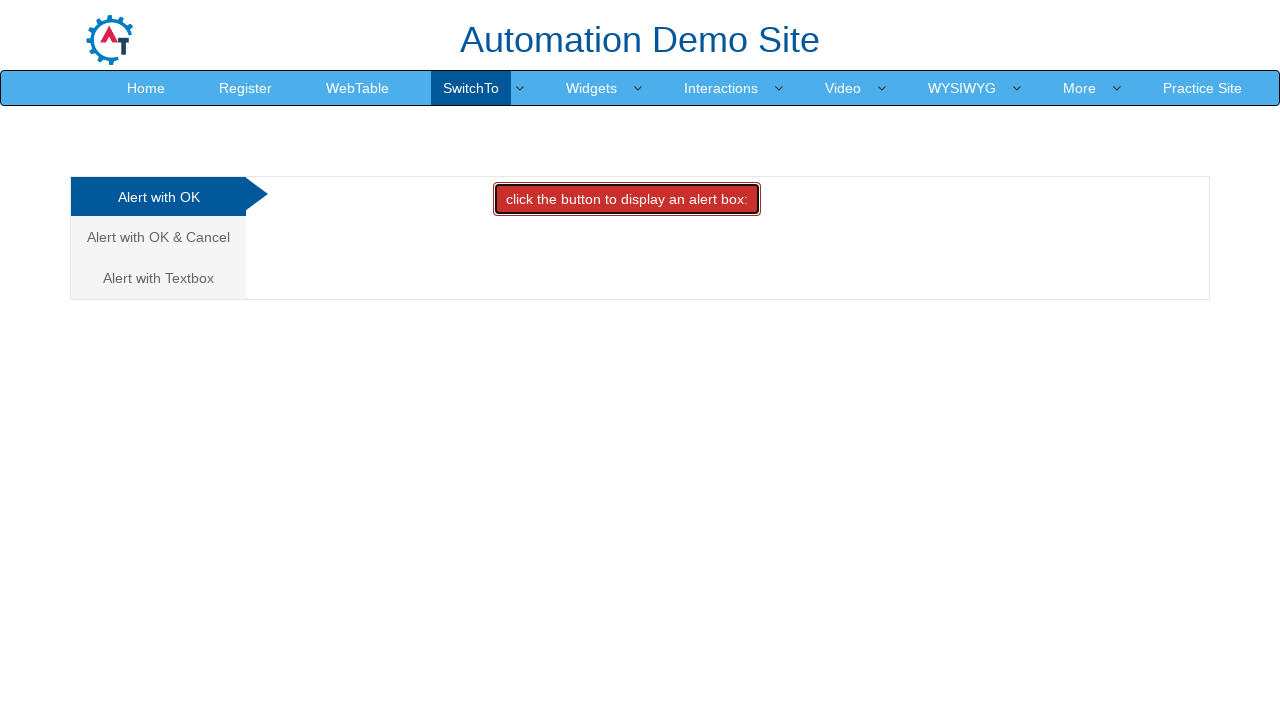